Tests navigation to the shopping cart by clicking the cart icon

Starting URL: https://www.target.com

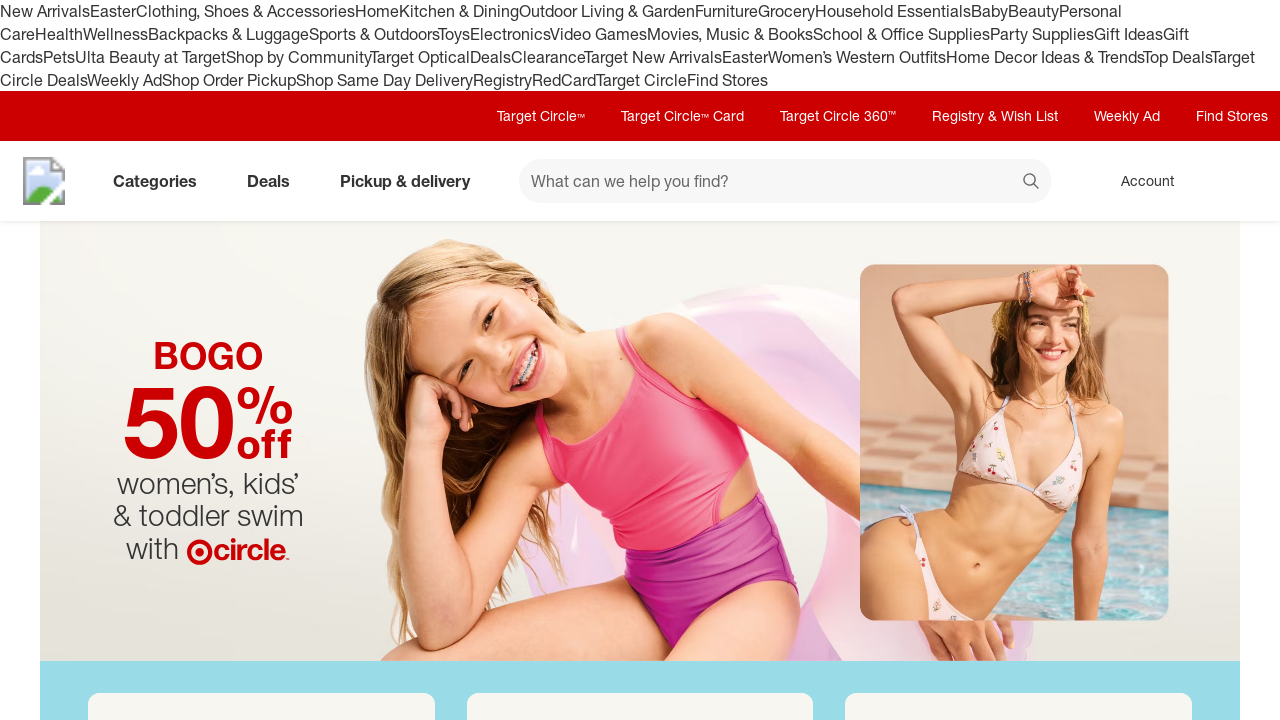

Clicked cart icon to navigate to shopping cart at (1238, 181) on [data-test='@web/CartLink']
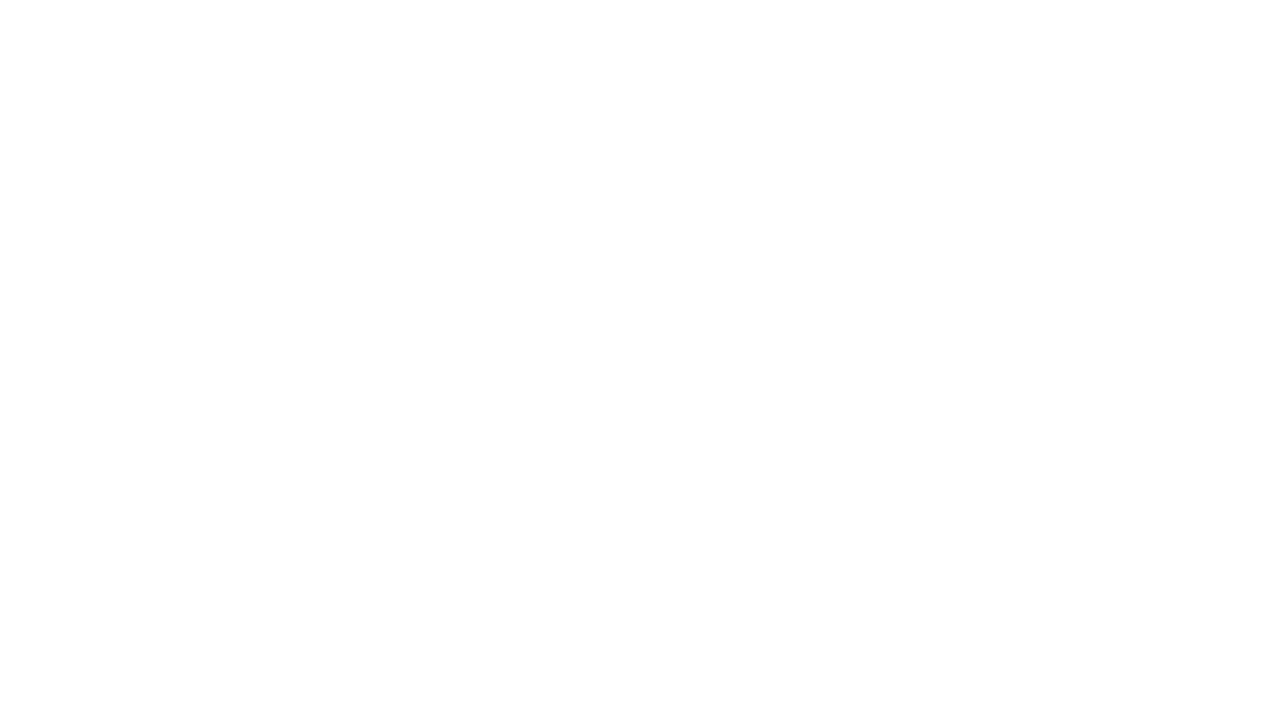

Cart page loaded successfully
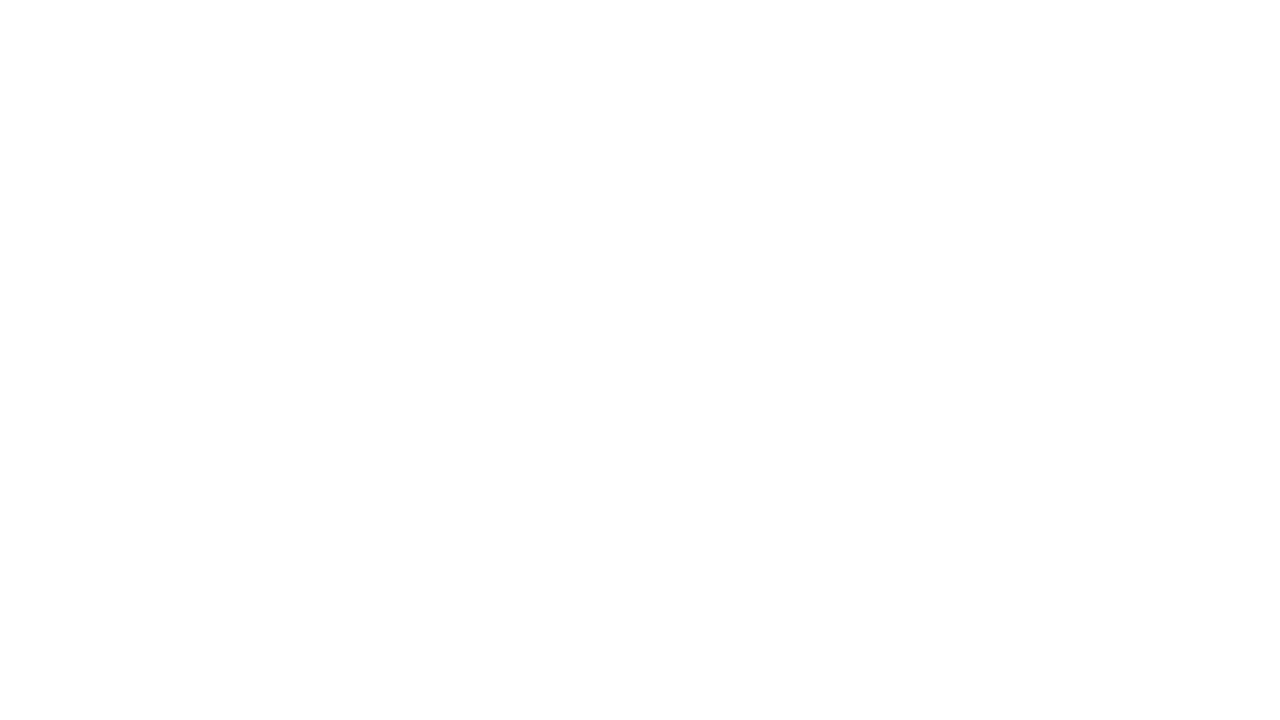

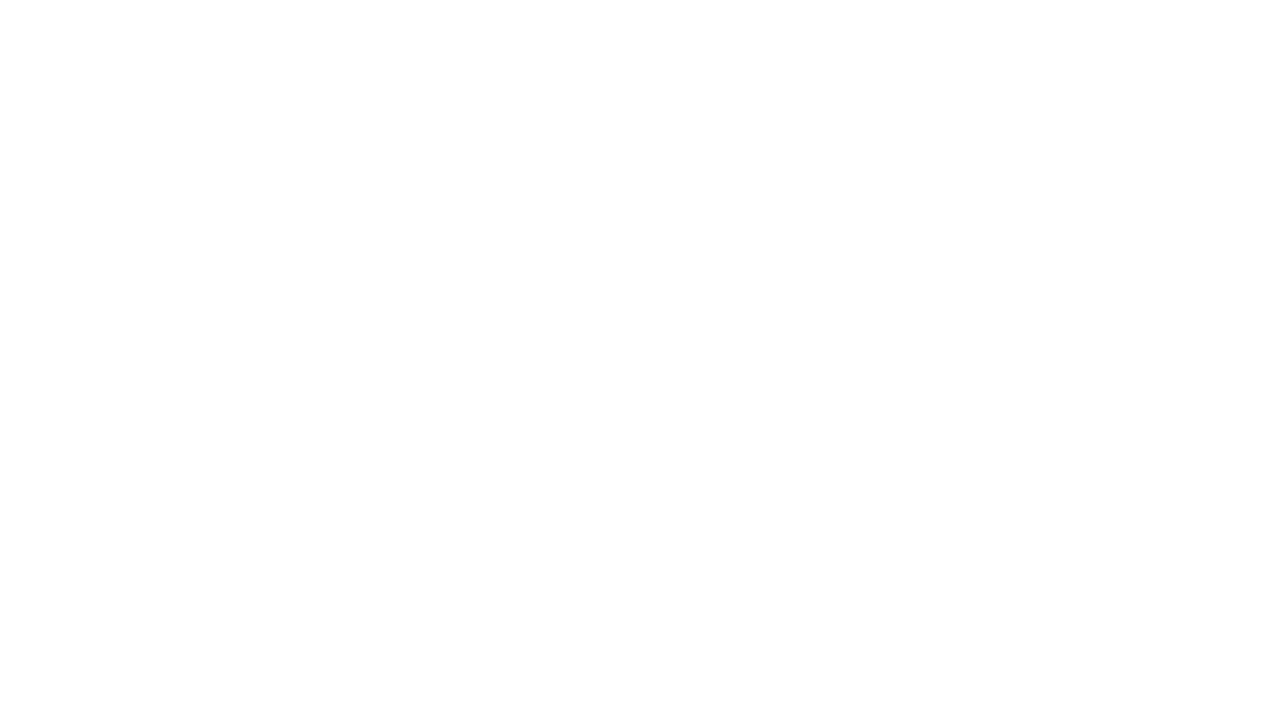